Tests form interactions on a practice page by filling a text input, selecting a radio button, and checking a checkbox

Starting URL: https://awesomeqa.com/practice.html

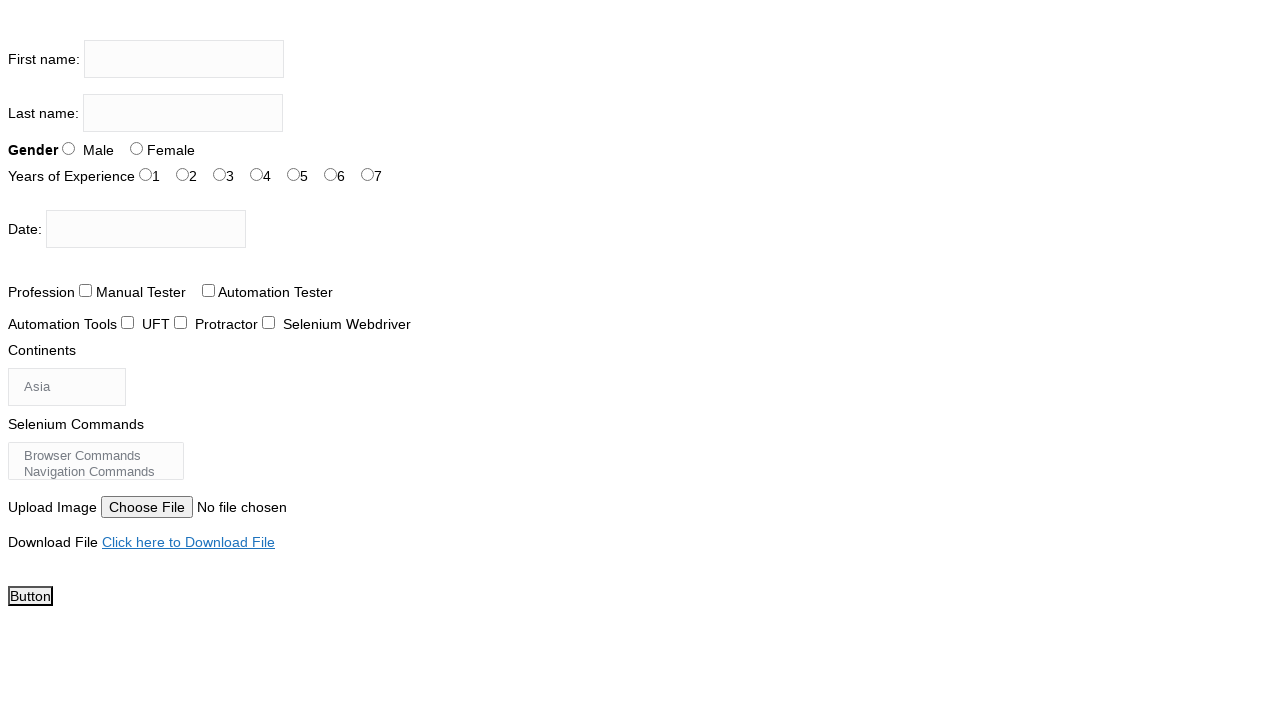

Filled firstname input box with 'The Testing Academy' on input[name='firstname']
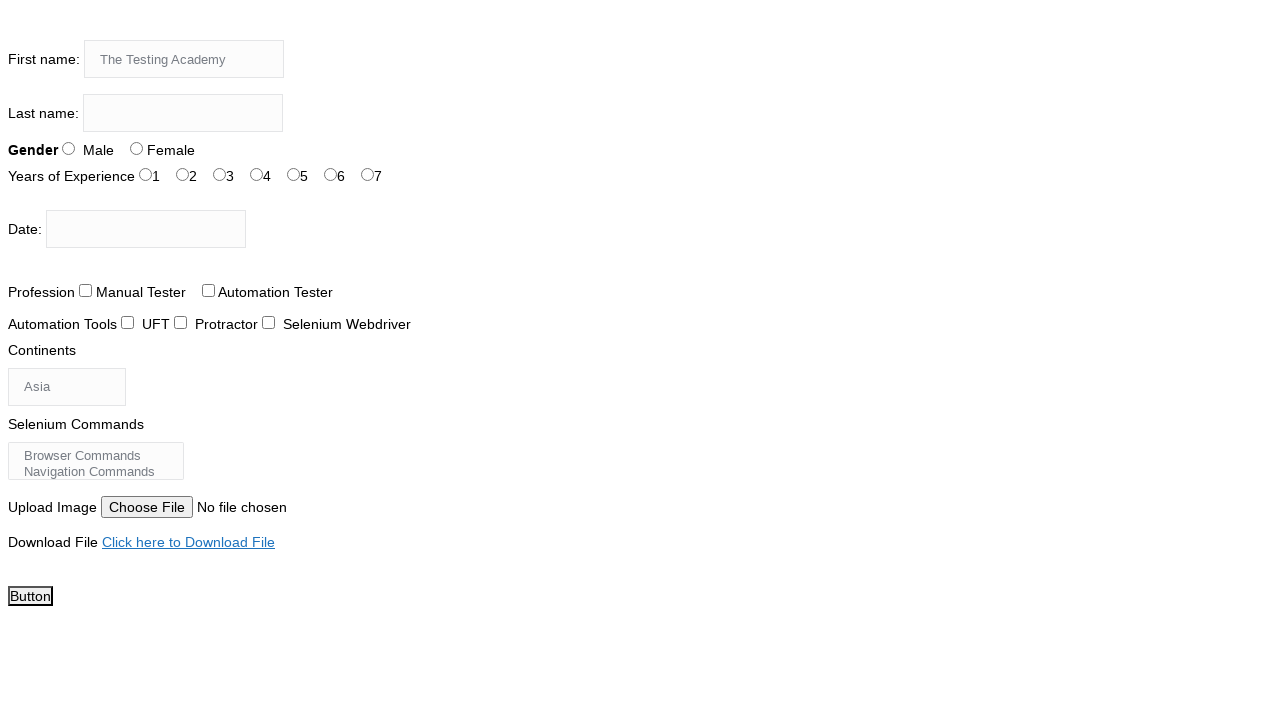

Selected radio button option (sex-1) at (136, 148) on #sex-1
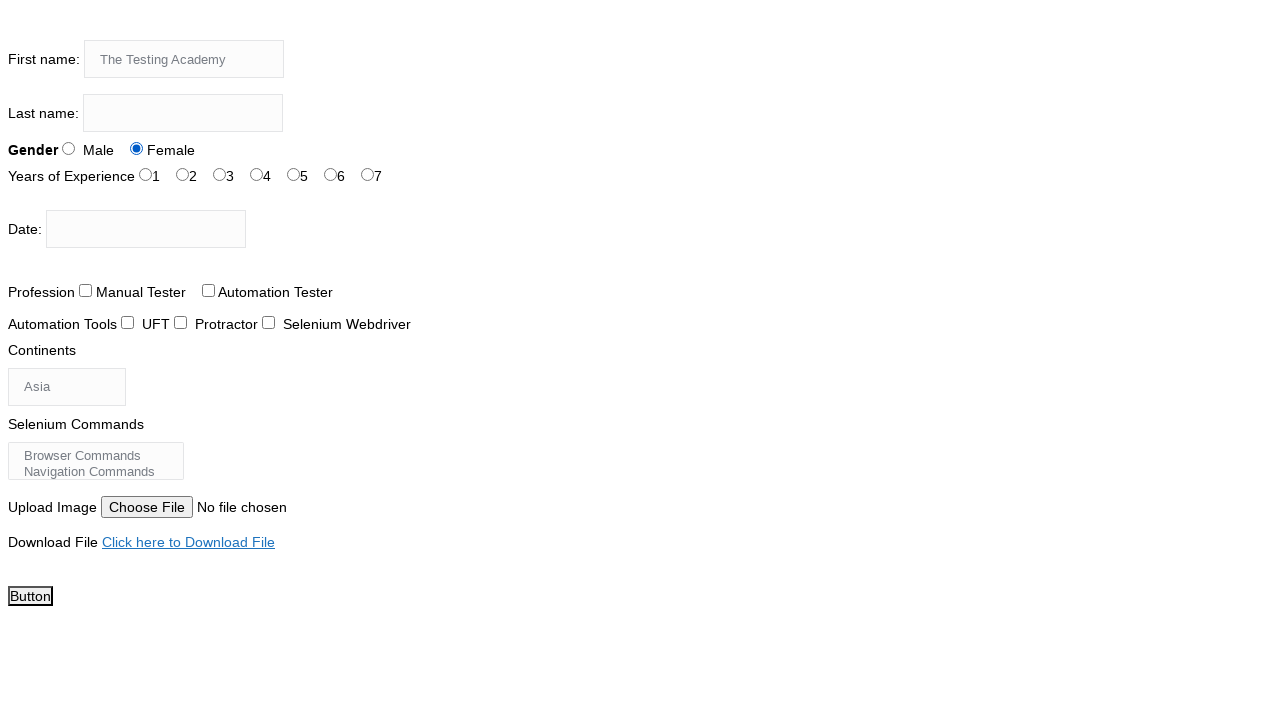

Checked checkbox (tool-1) at (180, 322) on #tool-1
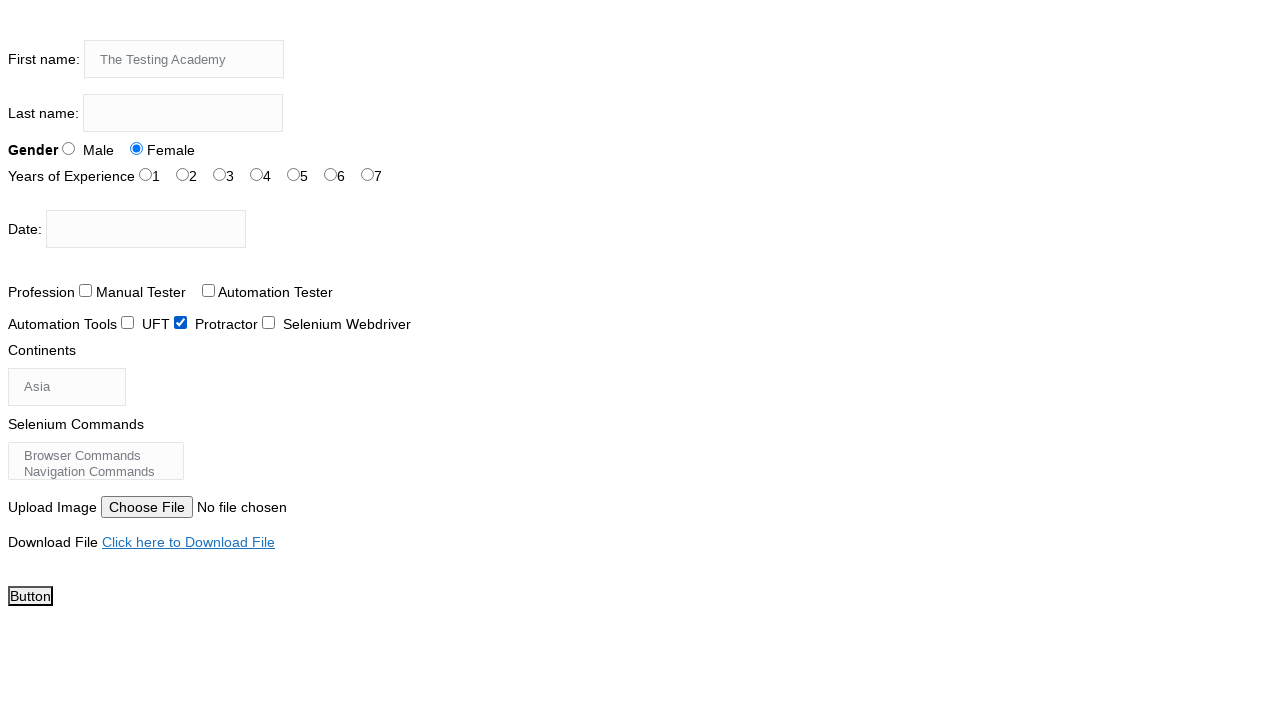

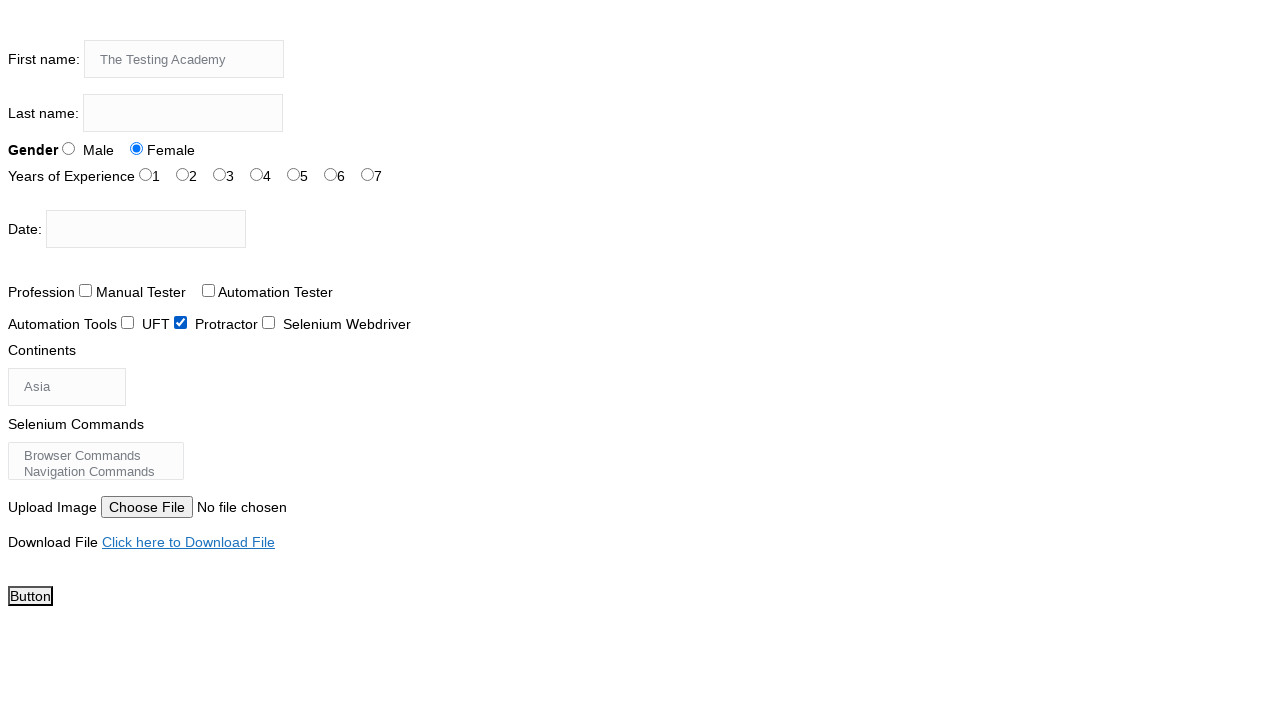